Tests select dropdown functionality by selecting options using different methods (by index, by visible text, and by value) on a demo QA site

Starting URL: https://demoqa.com/select-menu

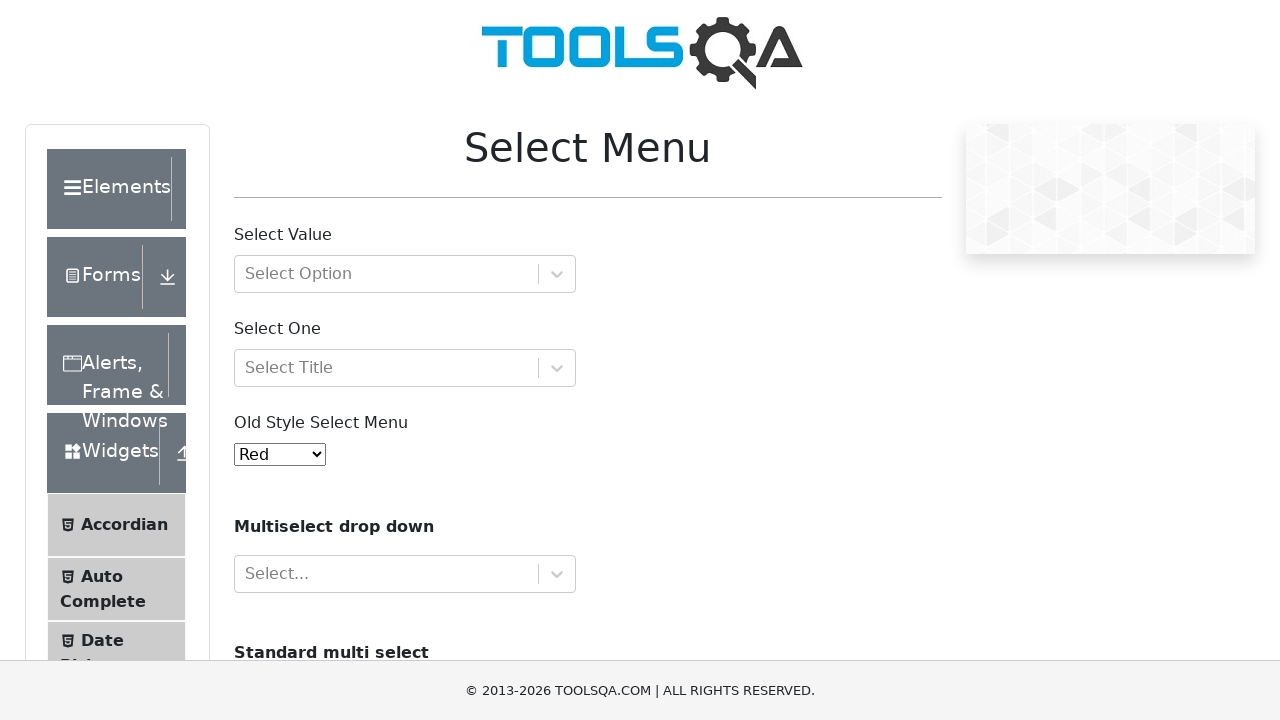

Located select dropdown element with id 'oldSelectMenu'
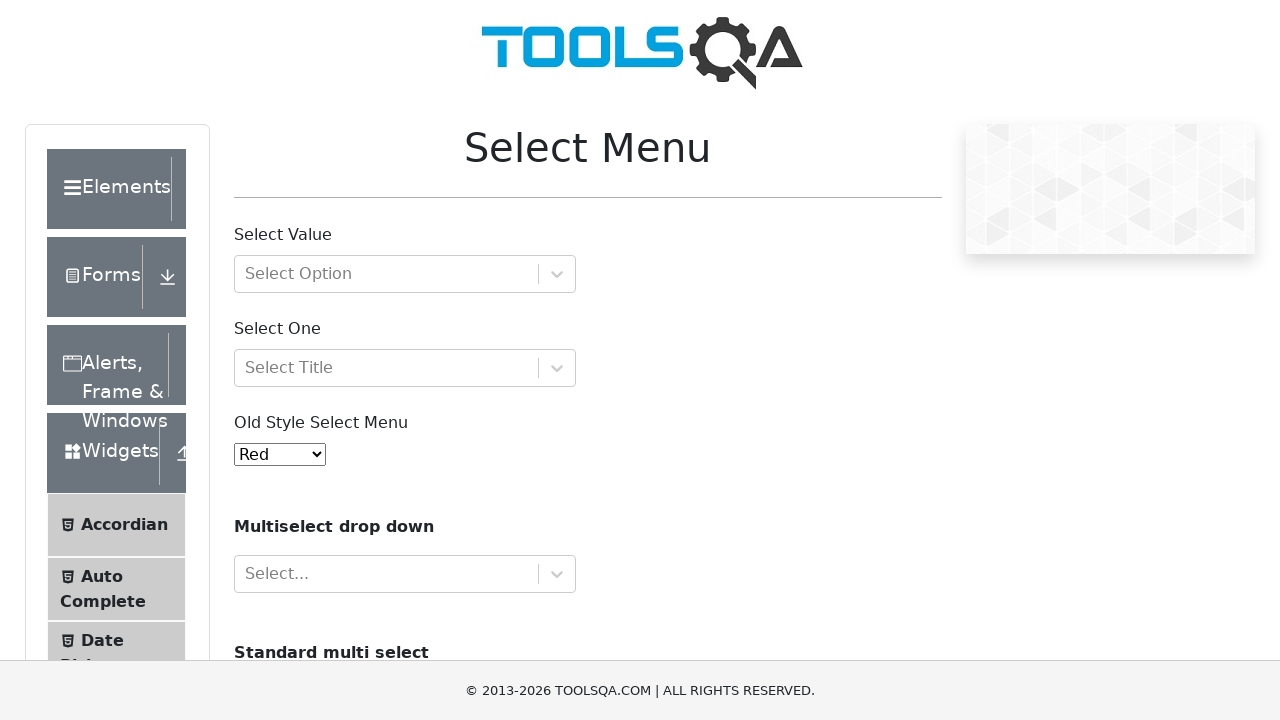

Selected option by index 1 (Blue) from the dropdown on select#oldSelectMenu
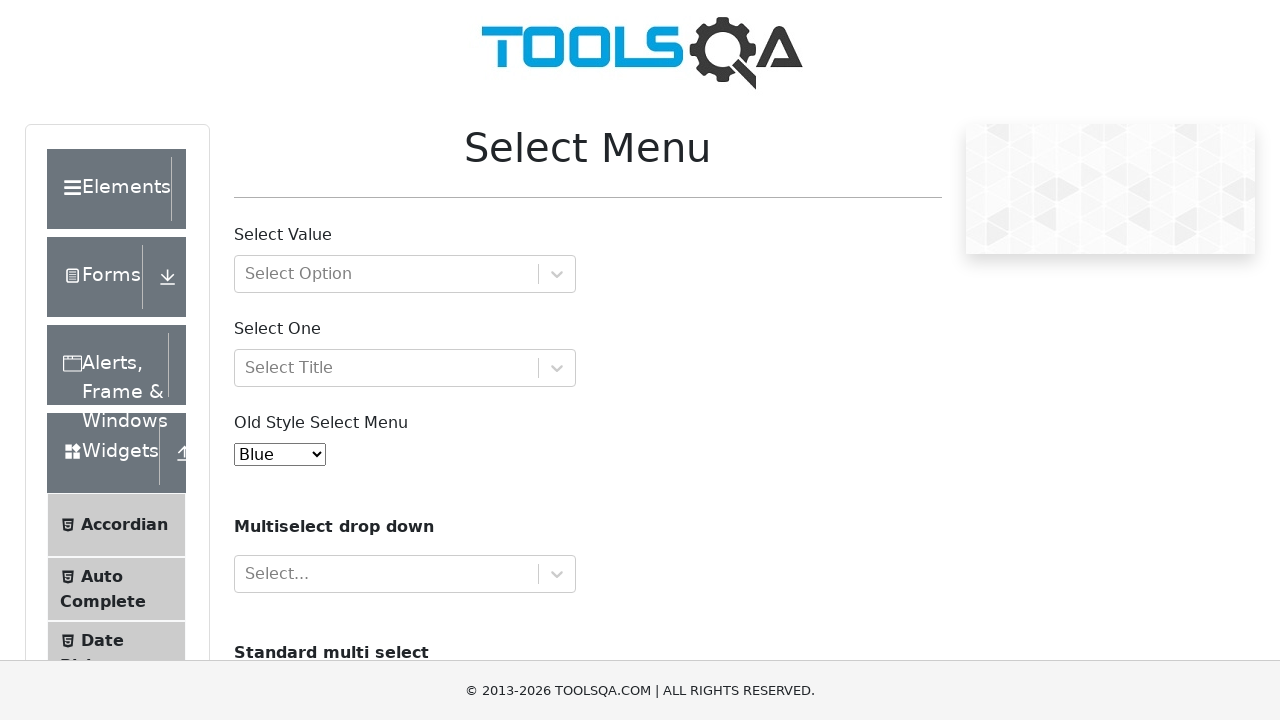

Selected option by visible text 'Purple' from the dropdown on select#oldSelectMenu
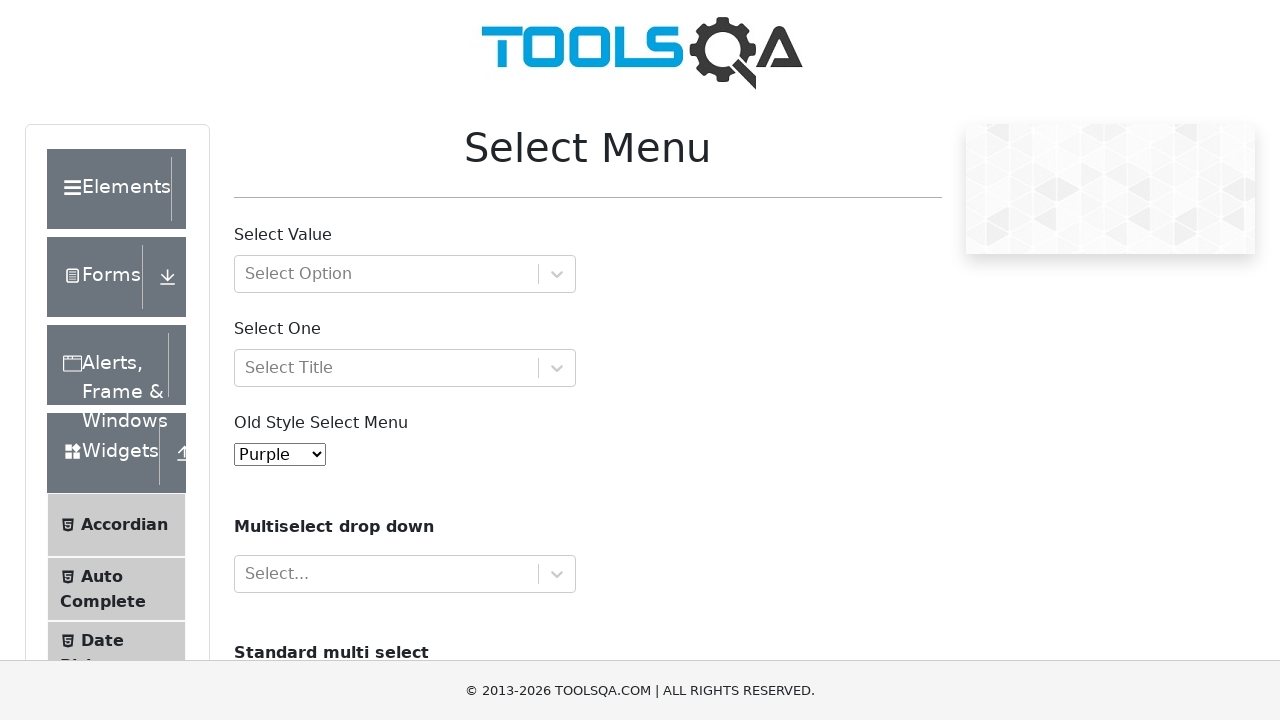

Selected option by value '1' (Red) from the dropdown on select#oldSelectMenu
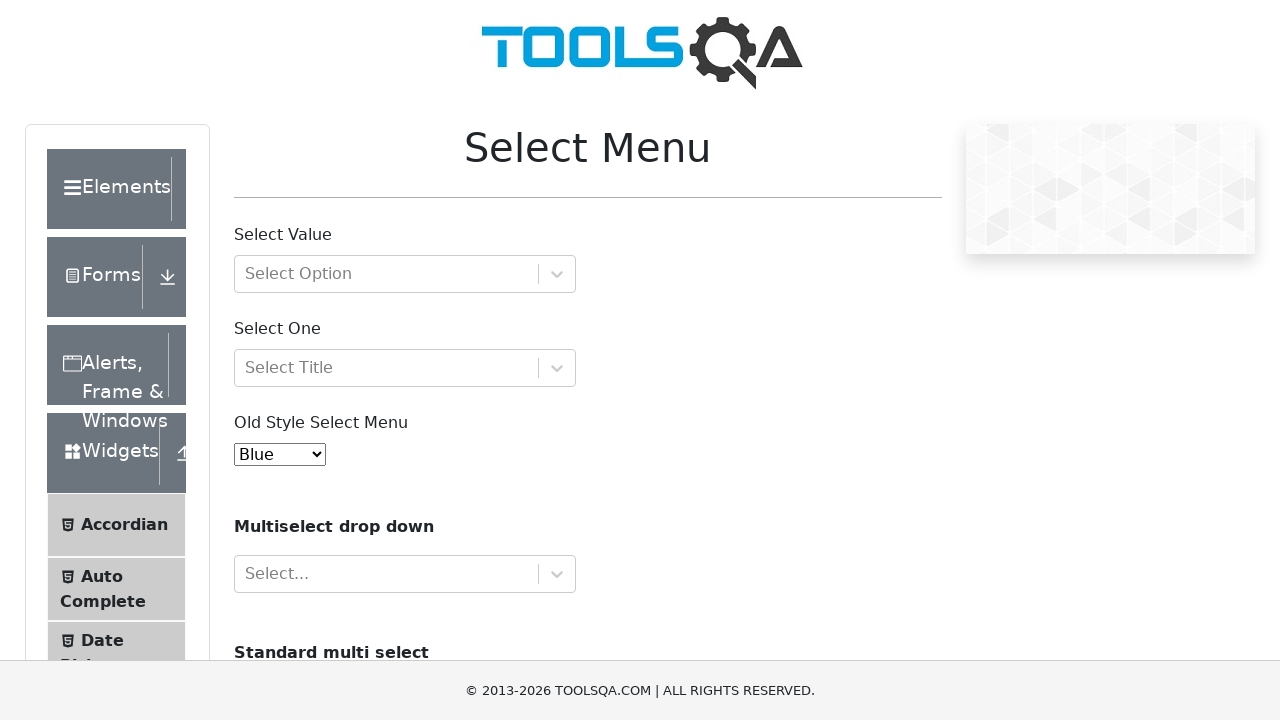

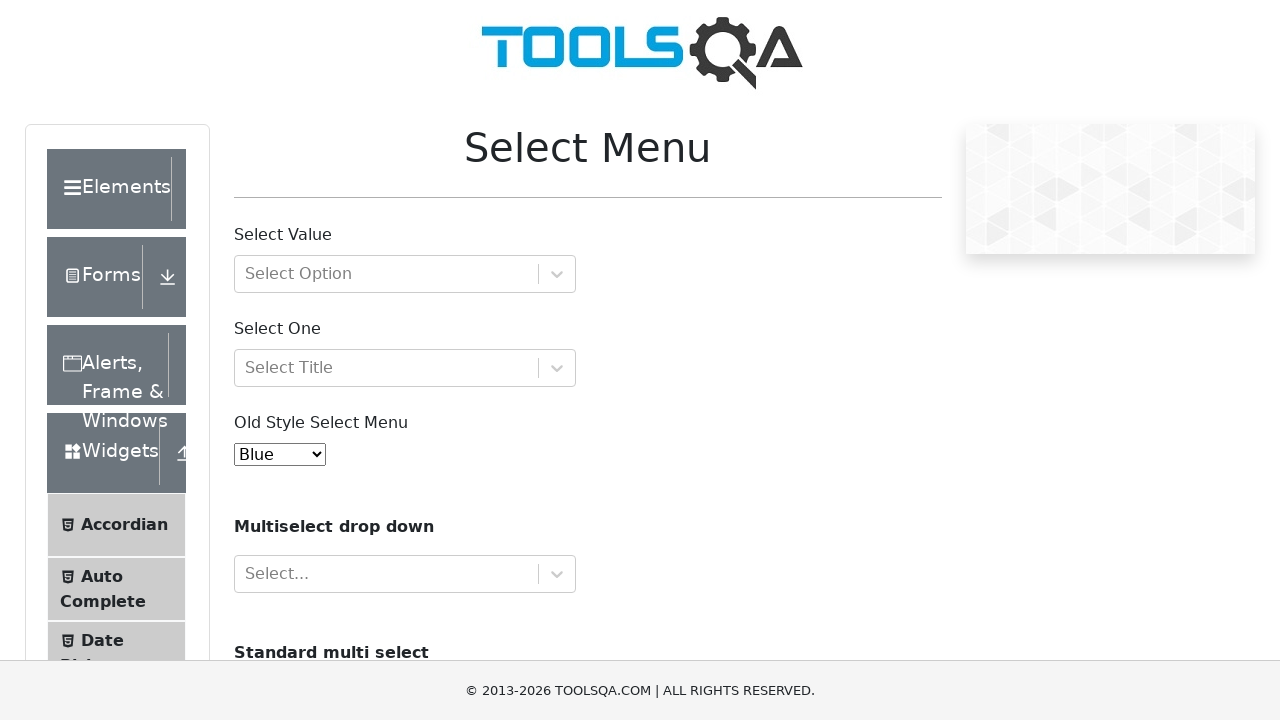